Tests registration form by filling in first name, last name, and email fields, then submitting the form and verifying successful registration message

Starting URL: http://suninjuly.github.io/registration1.html

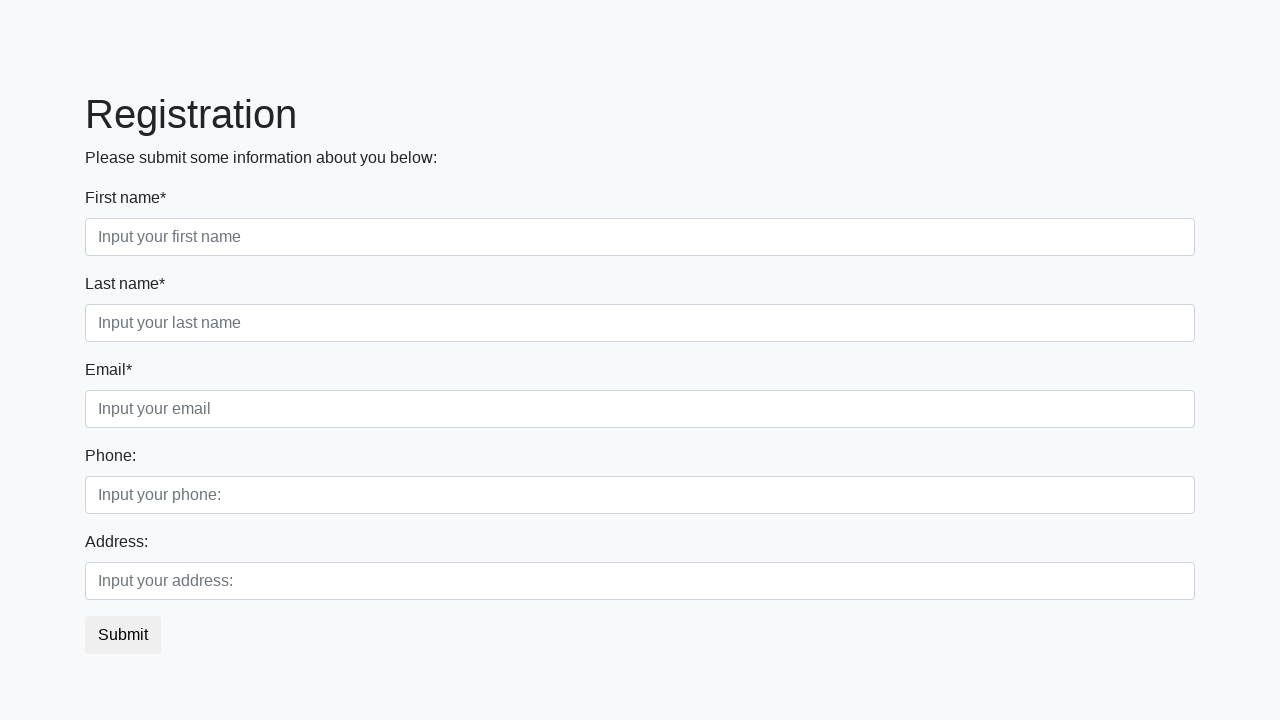

Filled first name field with 'Ivan' on .first_block .first
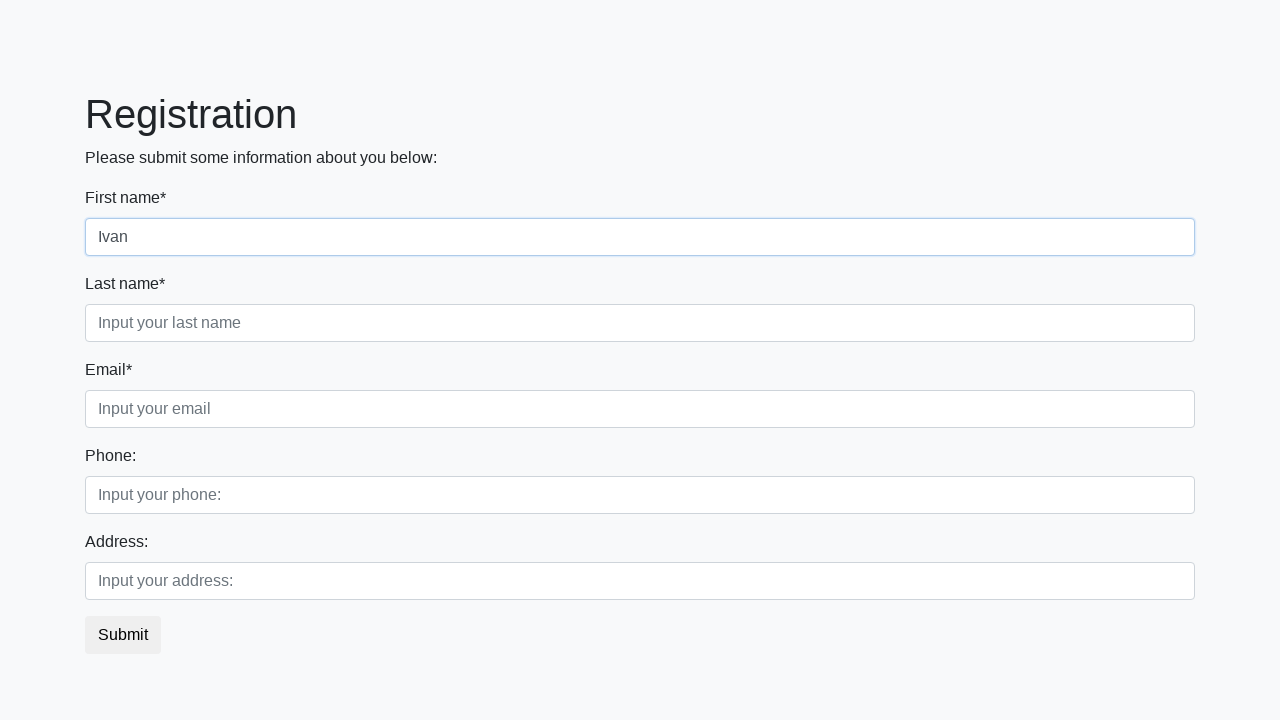

Filled last name field with 'Petrov' on .first_block .second
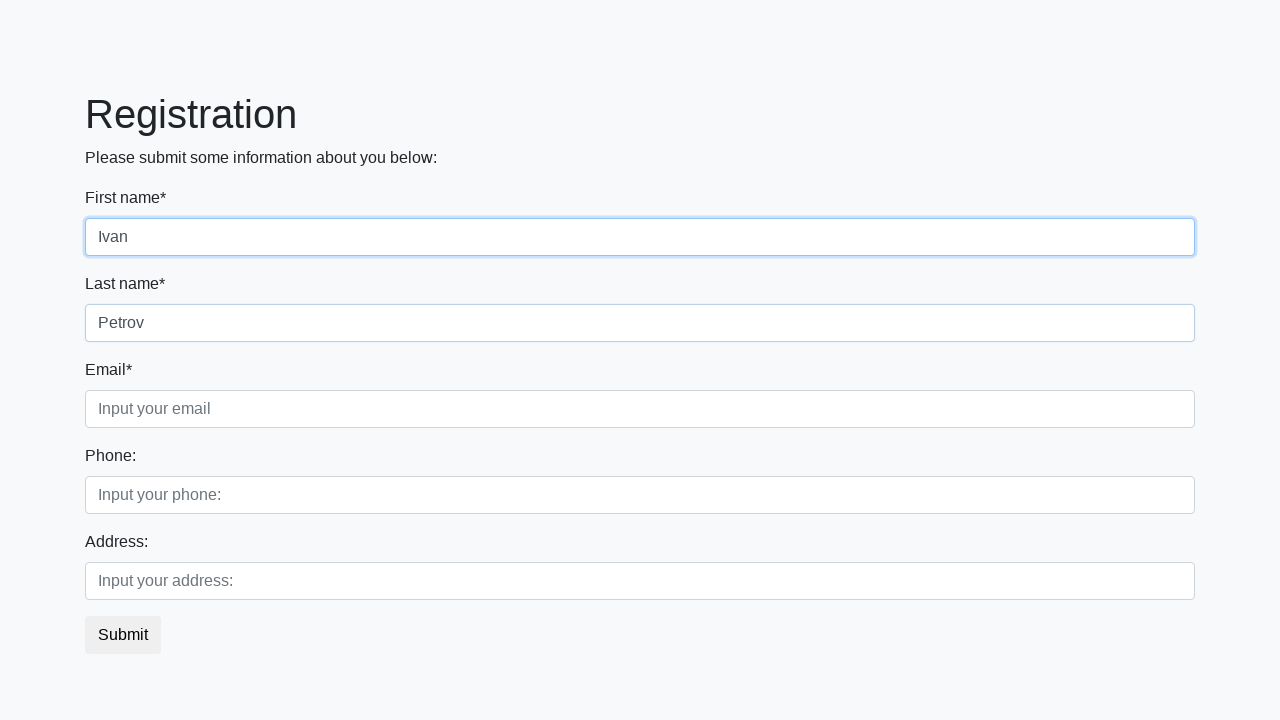

Filled email field with 'user123@example.com' on .first_block .third
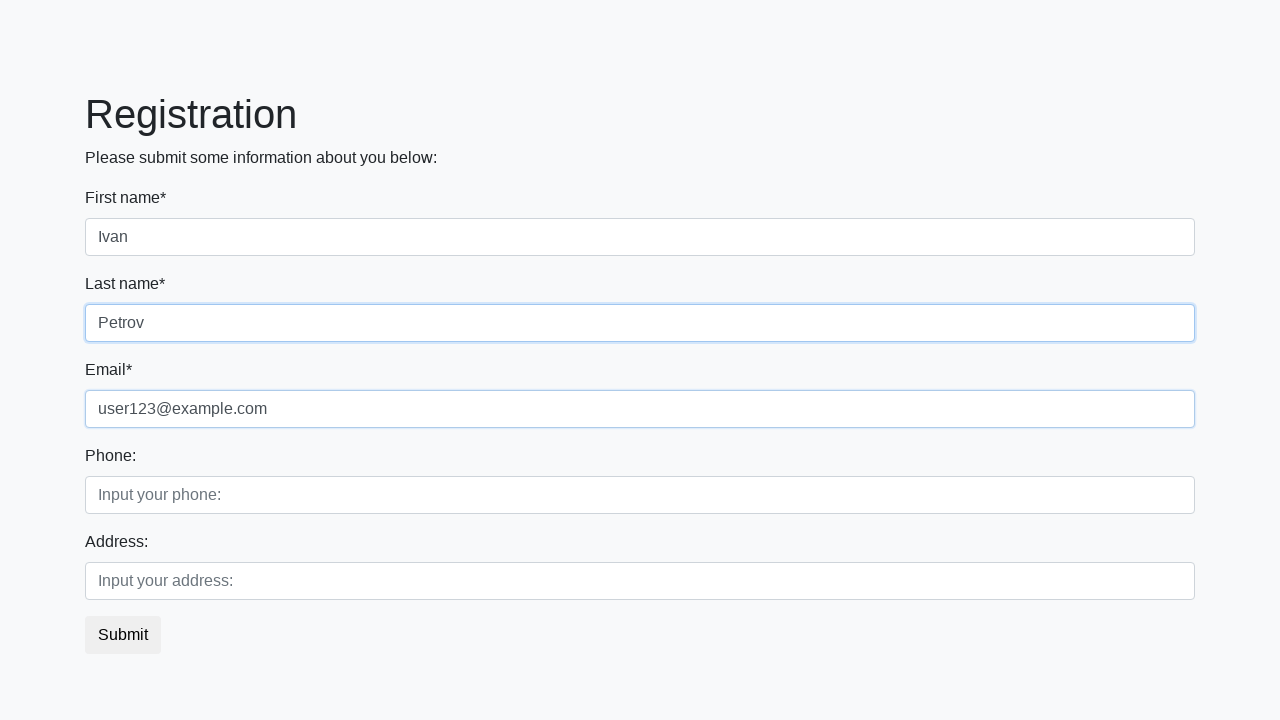

Clicked submit button to register at (123, 635) on button.btn
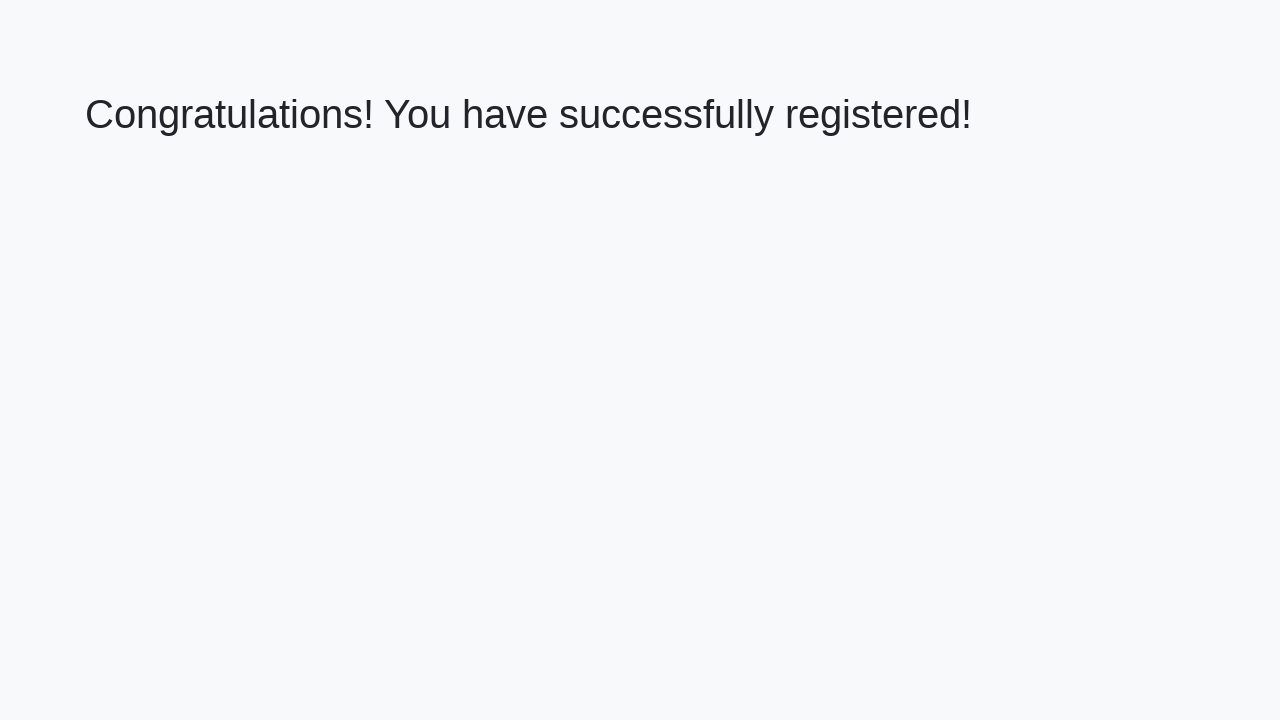

Success message h1 element loaded
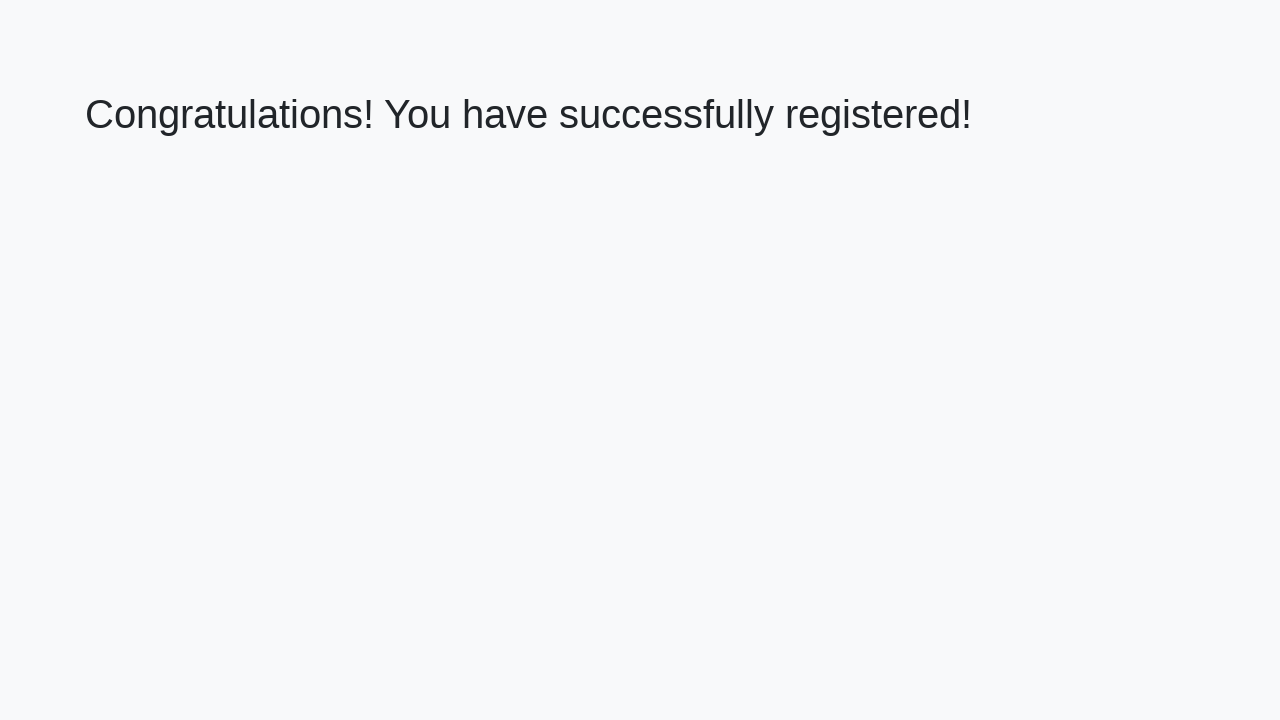

Retrieved success message text: 'Congratulations! You have successfully registered!'
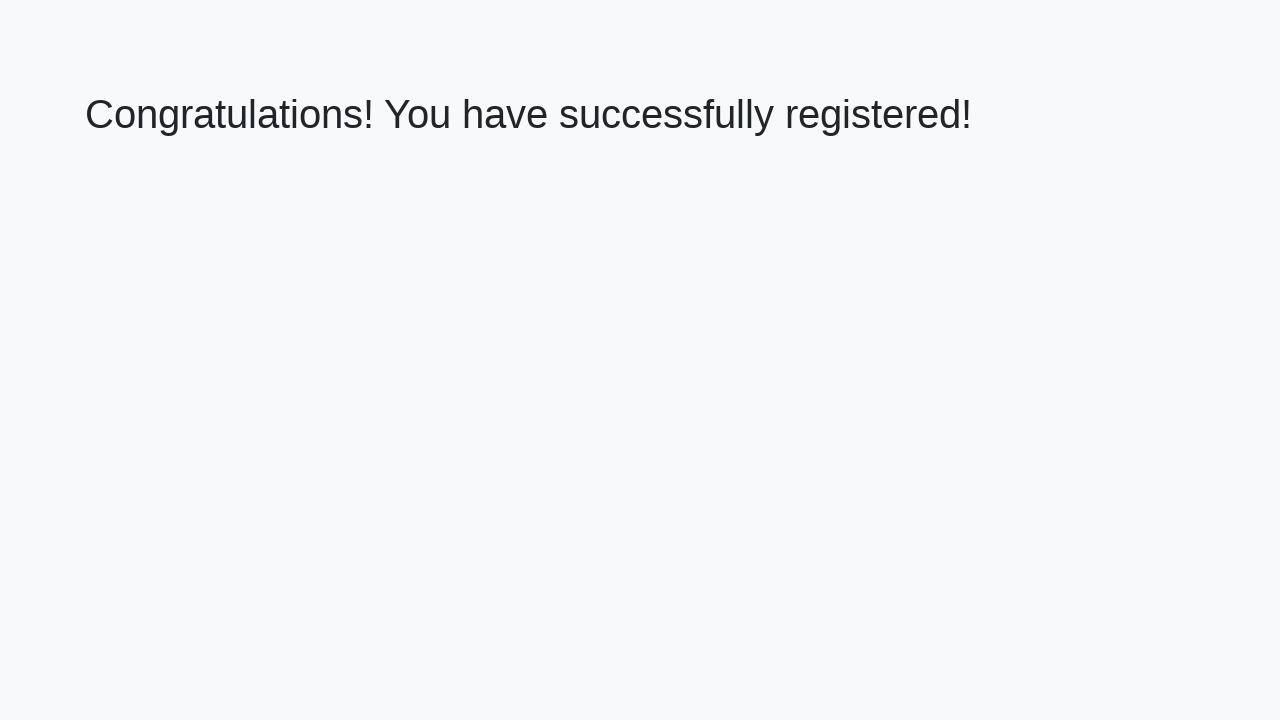

Verified successful registration message
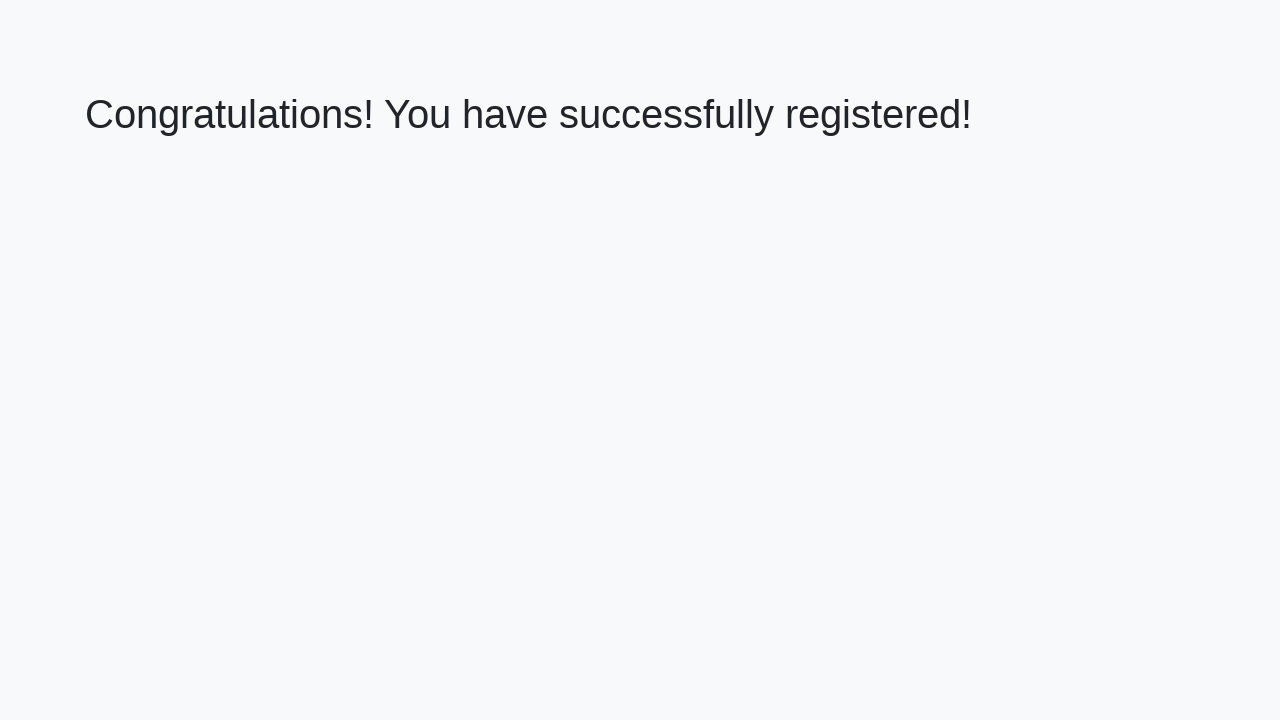

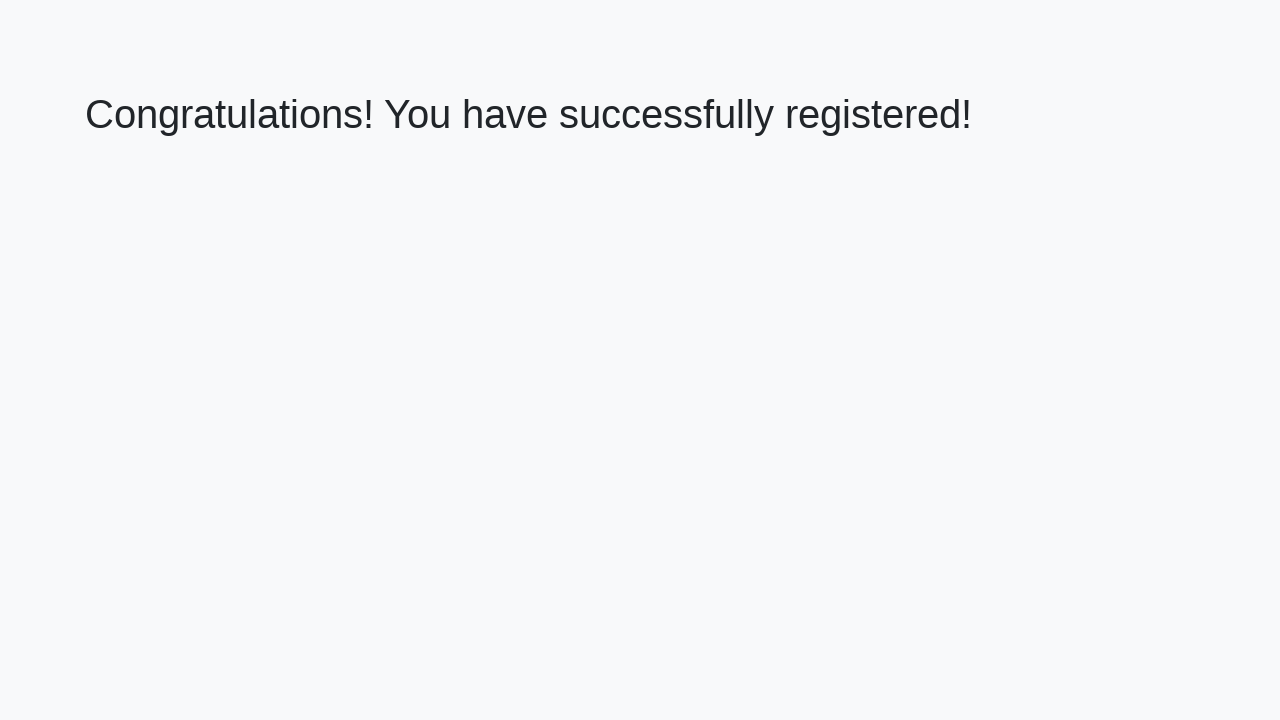